Tests the signup flow using parameterized name and email inputs, verifying successful navigation to the account information page

Starting URL: https://automationexercise.com/login

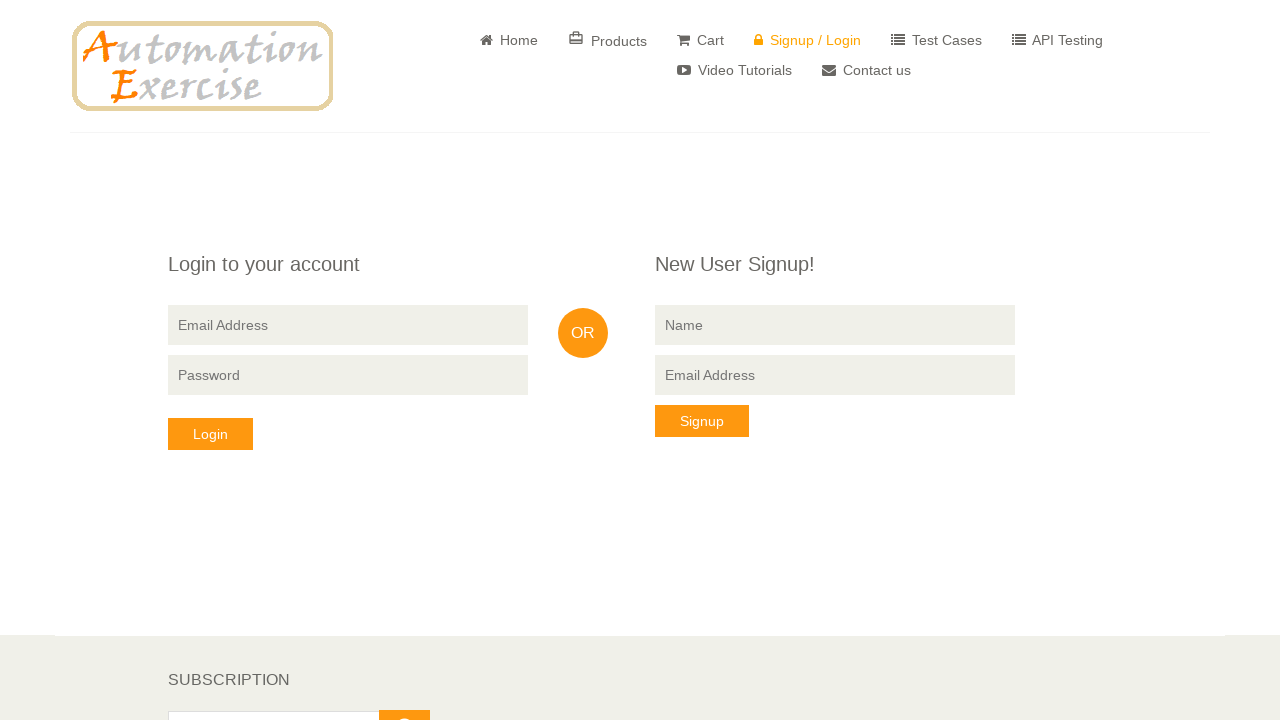

Filled name field with 'Sarah Connor' on input[name='name']
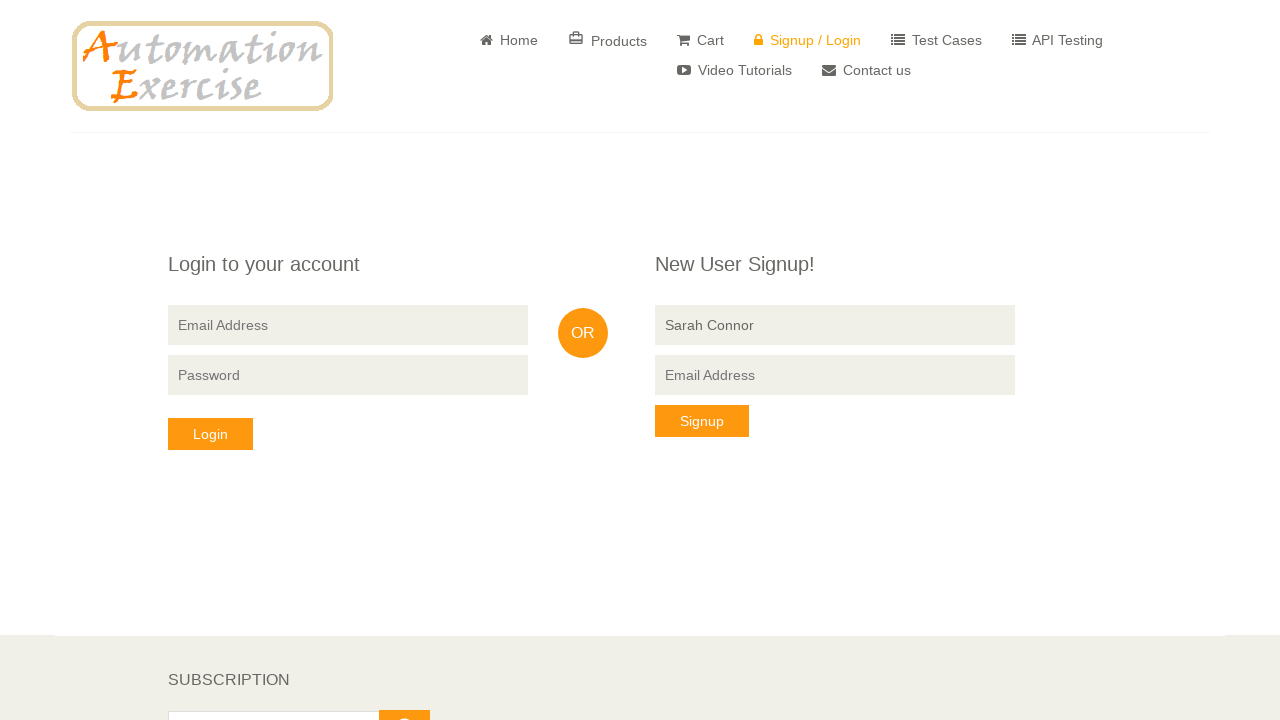

Filled email field with 'sarahconnor293@example.com' on (//input[@name='email'])[2]
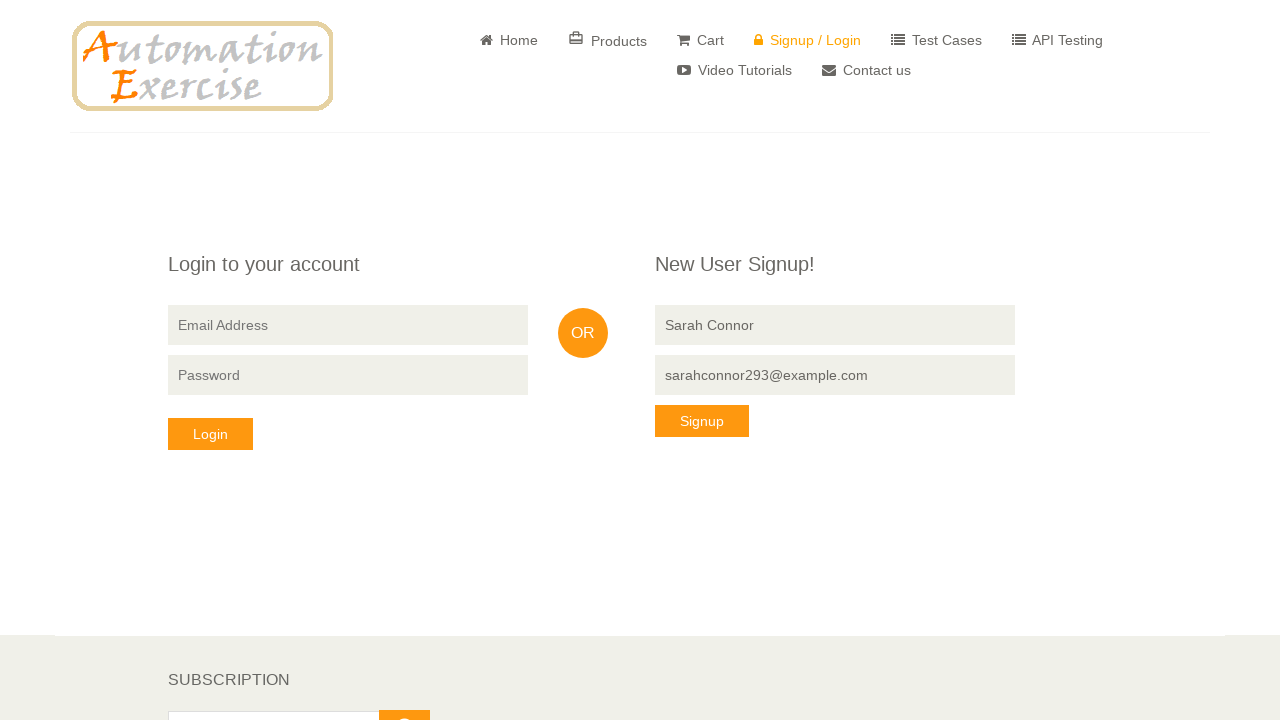

Clicked Signup button to submit form at (702, 421) on button:has-text('Signup')
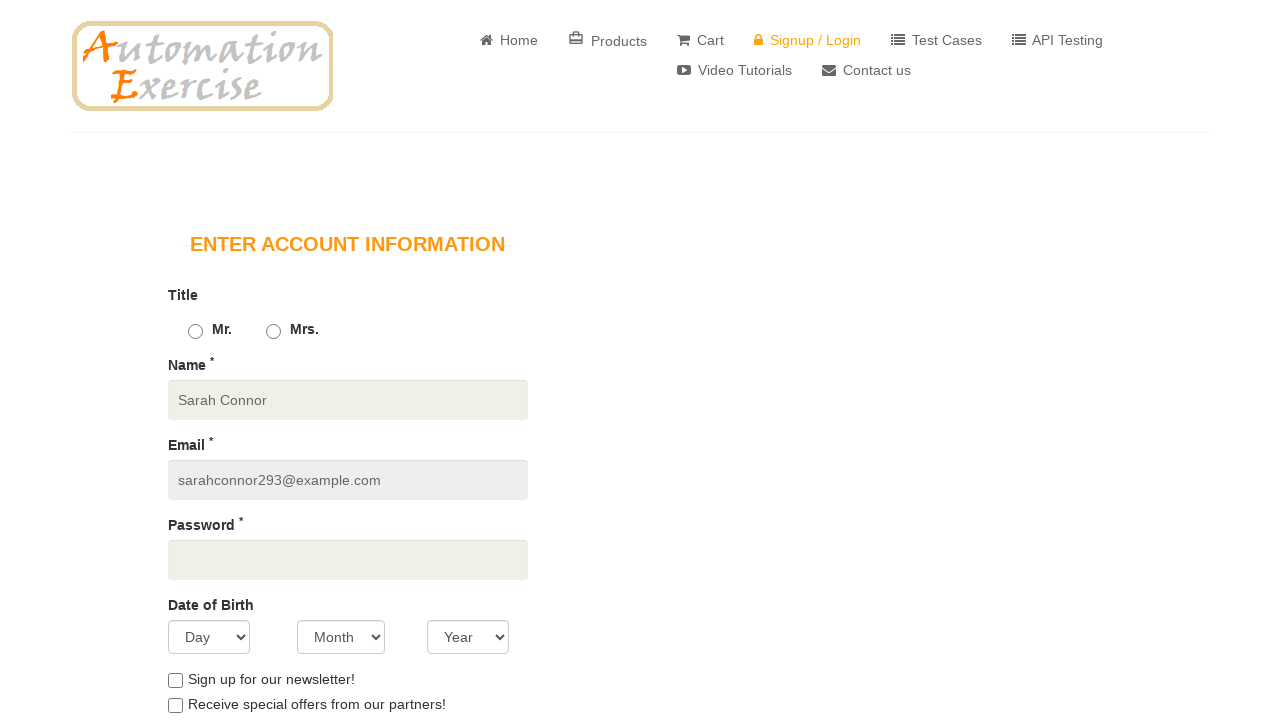

Successfully navigated to account information page
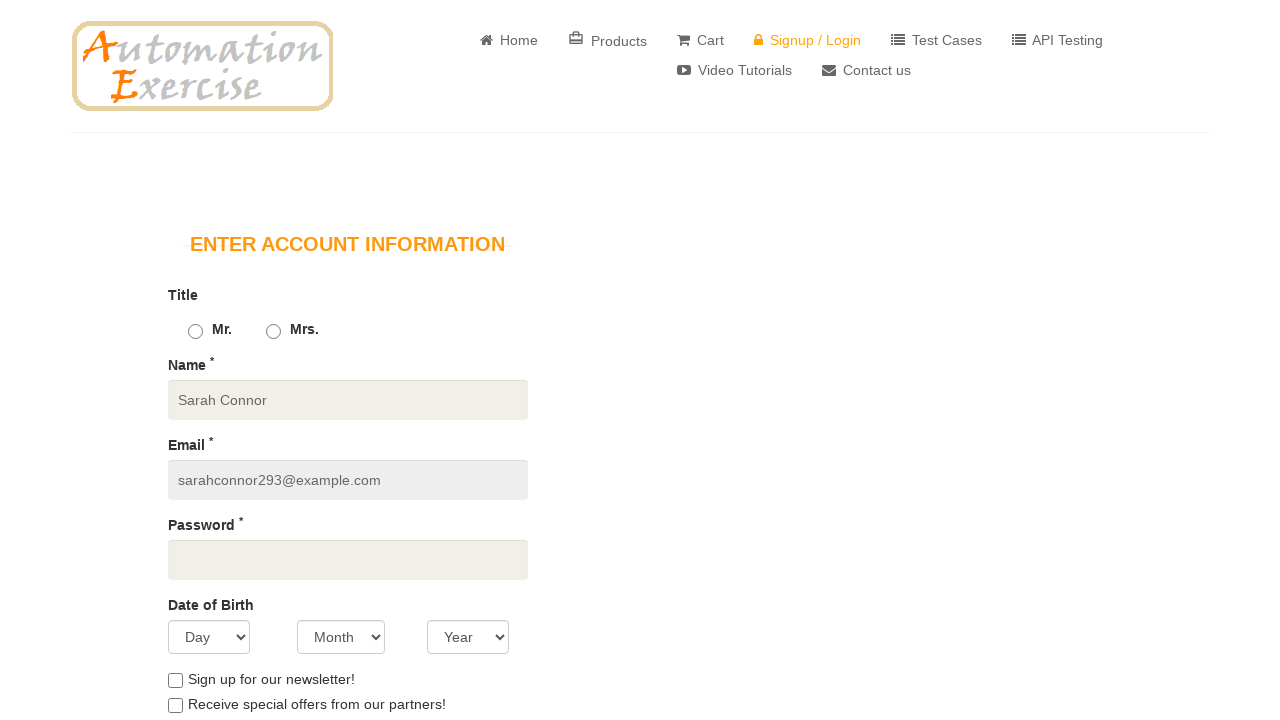

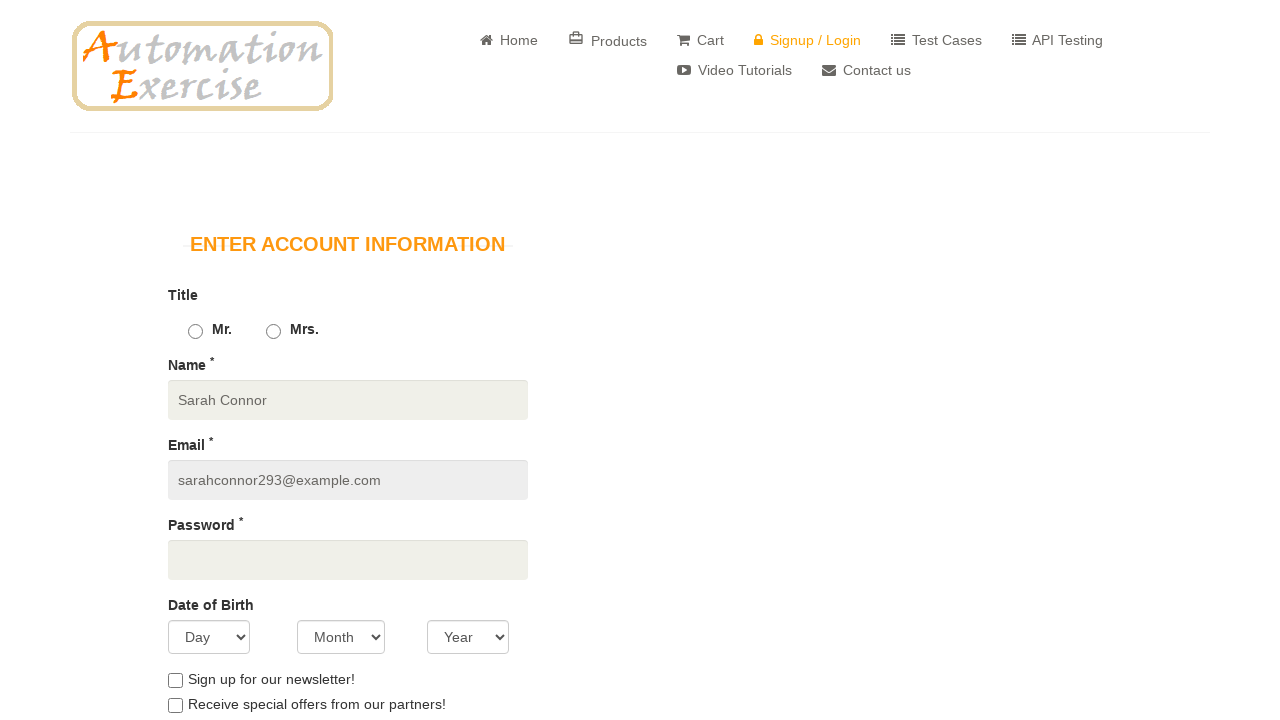